Verifies that the header element is loaded and displayed on the landing page

Starting URL: https://deens-master.now.sh/

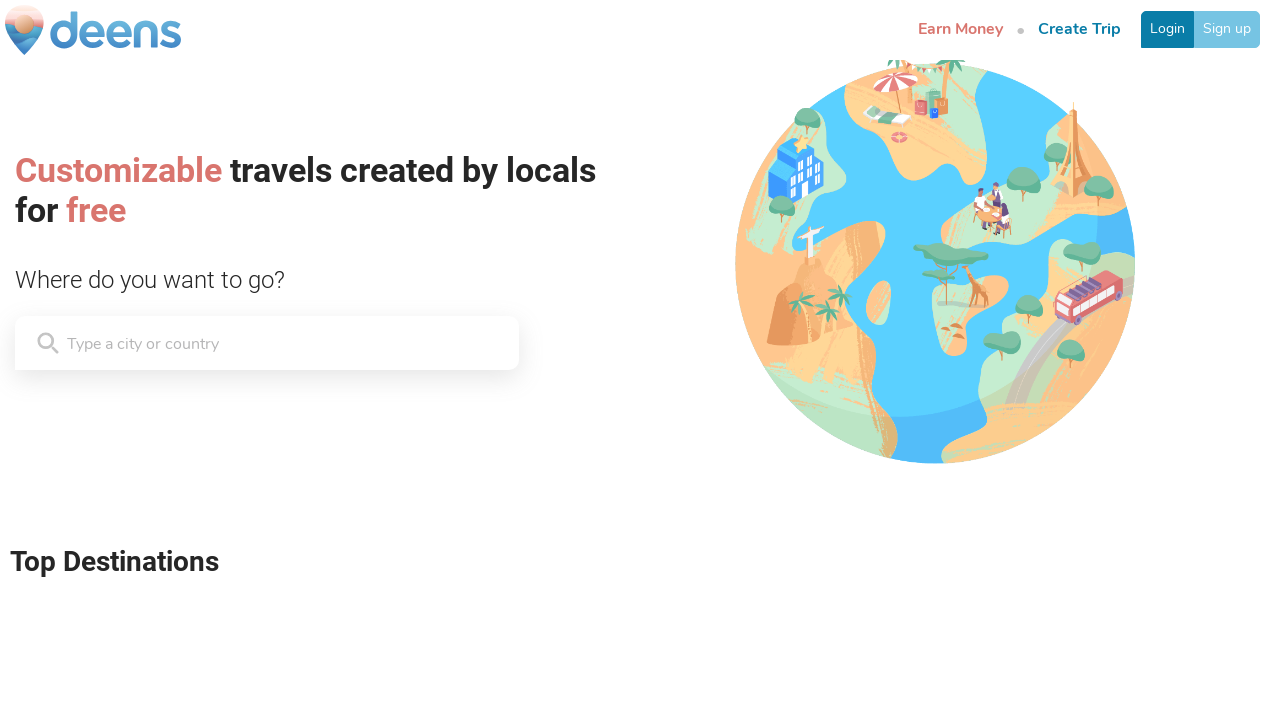

Navigated to landing page at https://deens-master.now.sh/
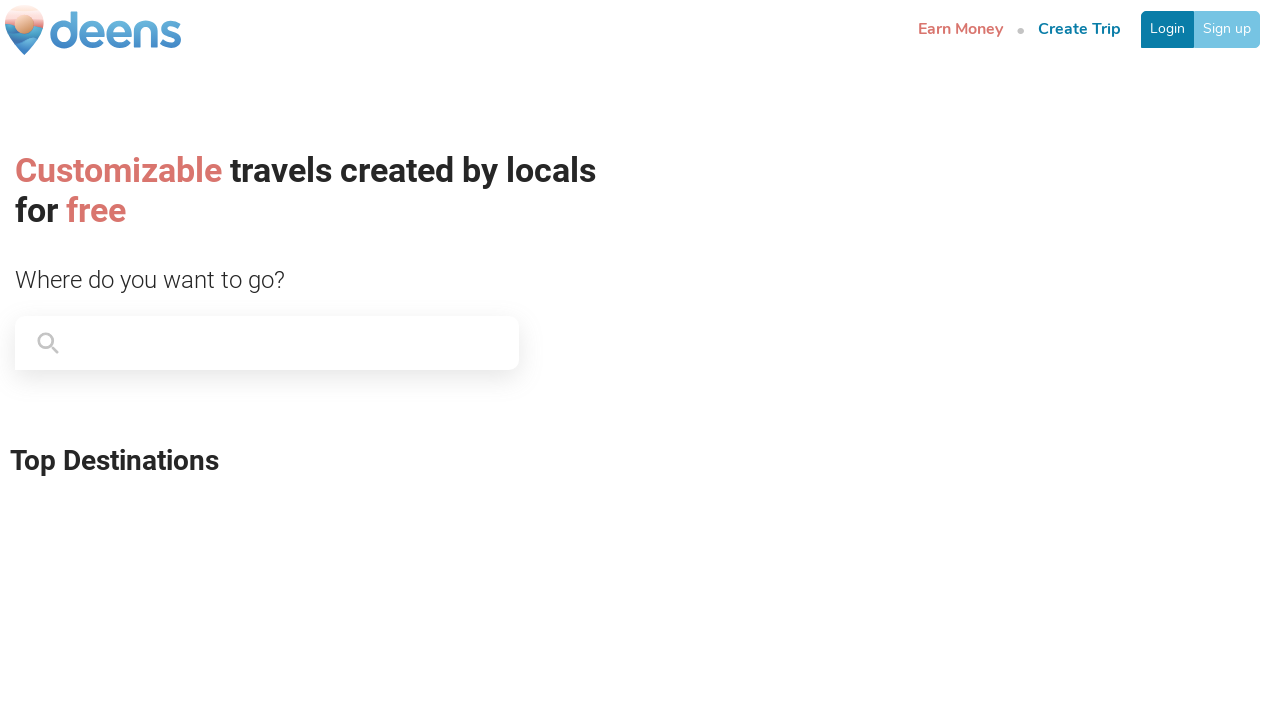

Located header element with class starting with 'TopBar'
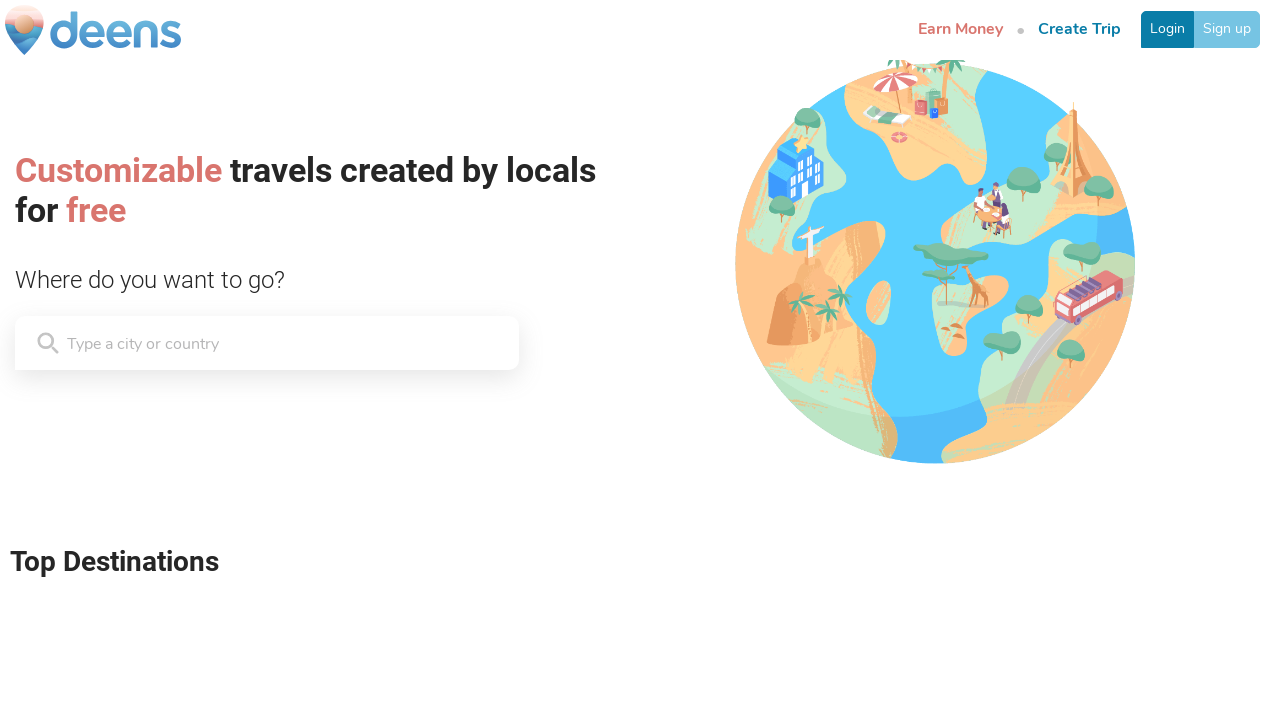

Verified that header element is visible and loaded on the landing page
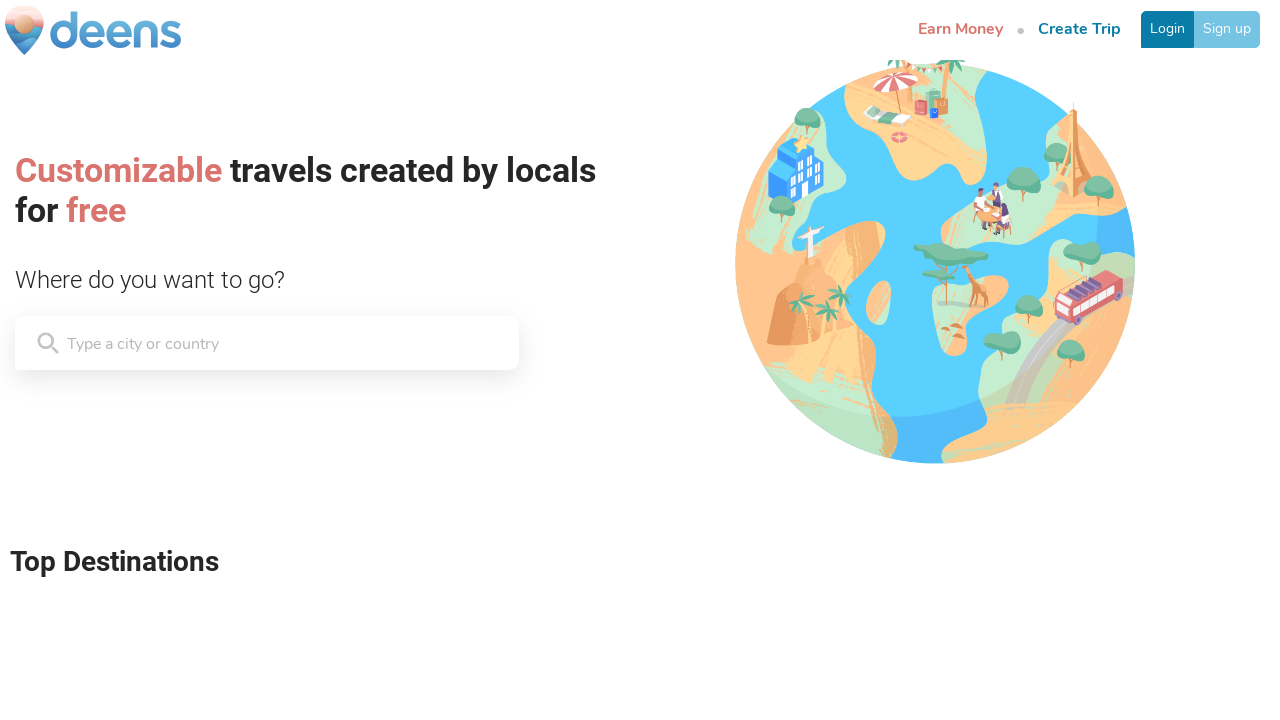

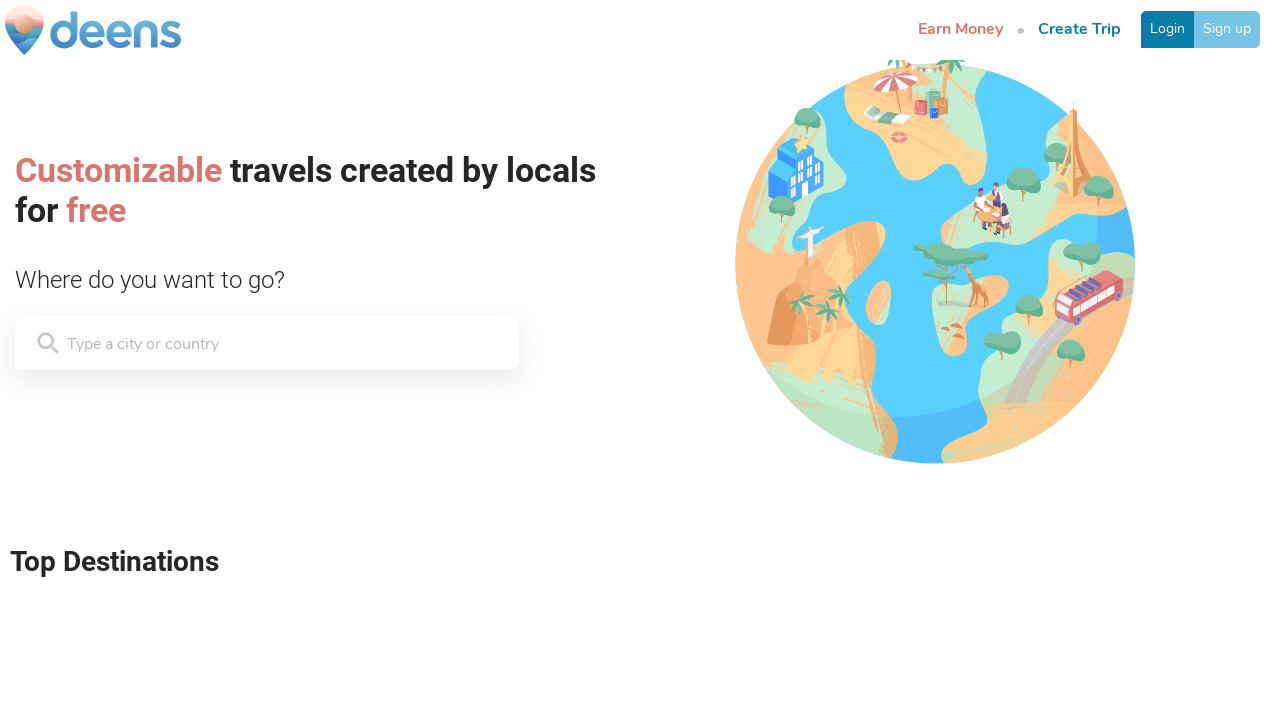